Tests dropdown selection functionality by selecting a country from the dropdown menu without using the Select class

Starting URL: https://www.orangehrm.com/orangehrm-30-day-trial/

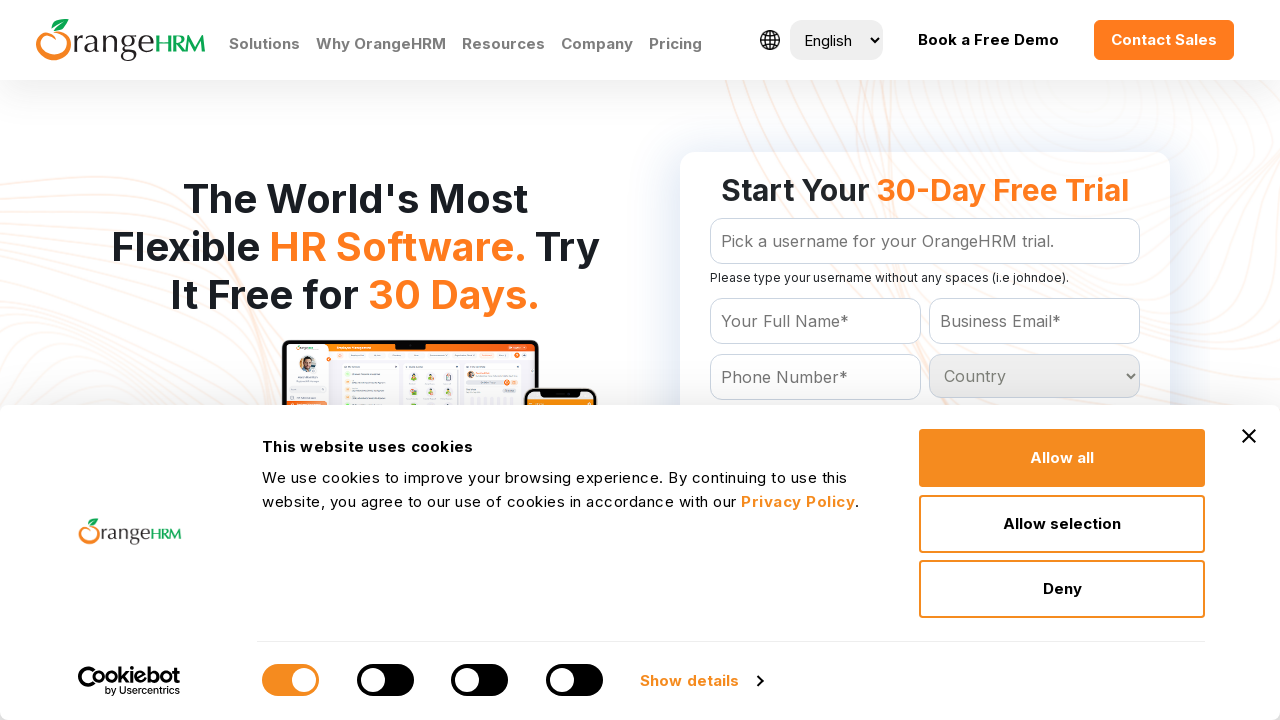

Retrieved all country dropdown options
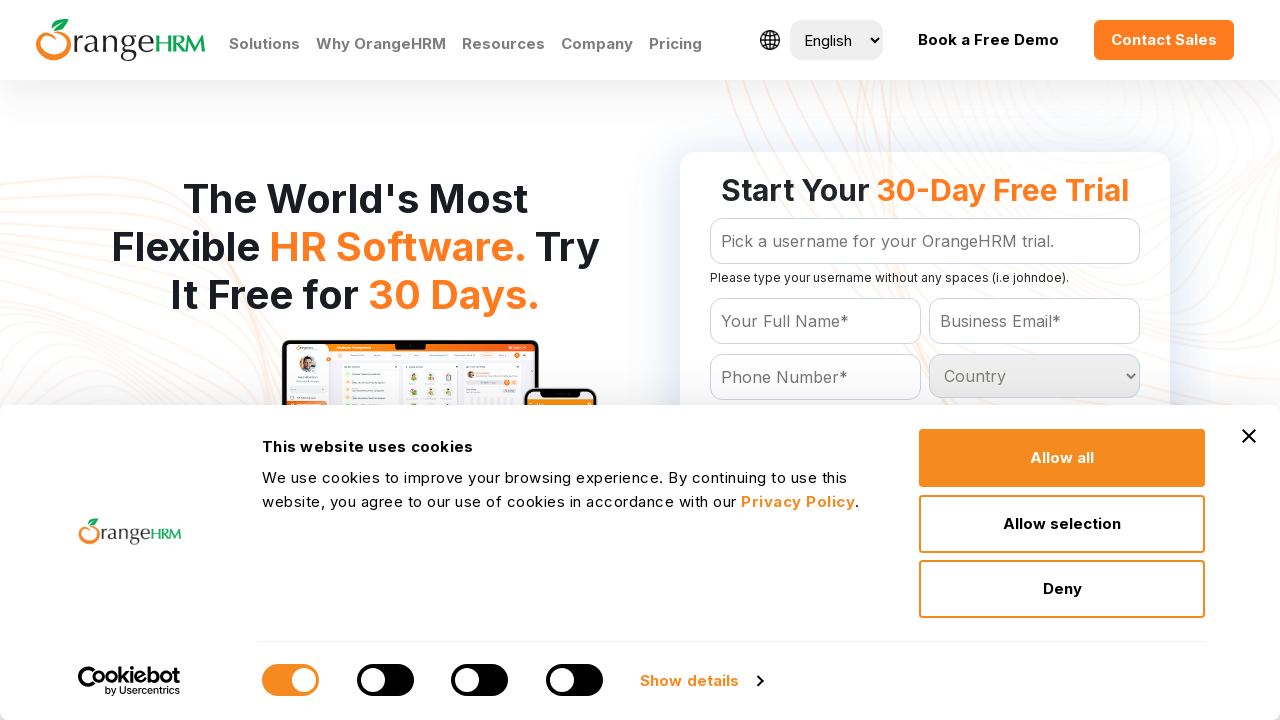

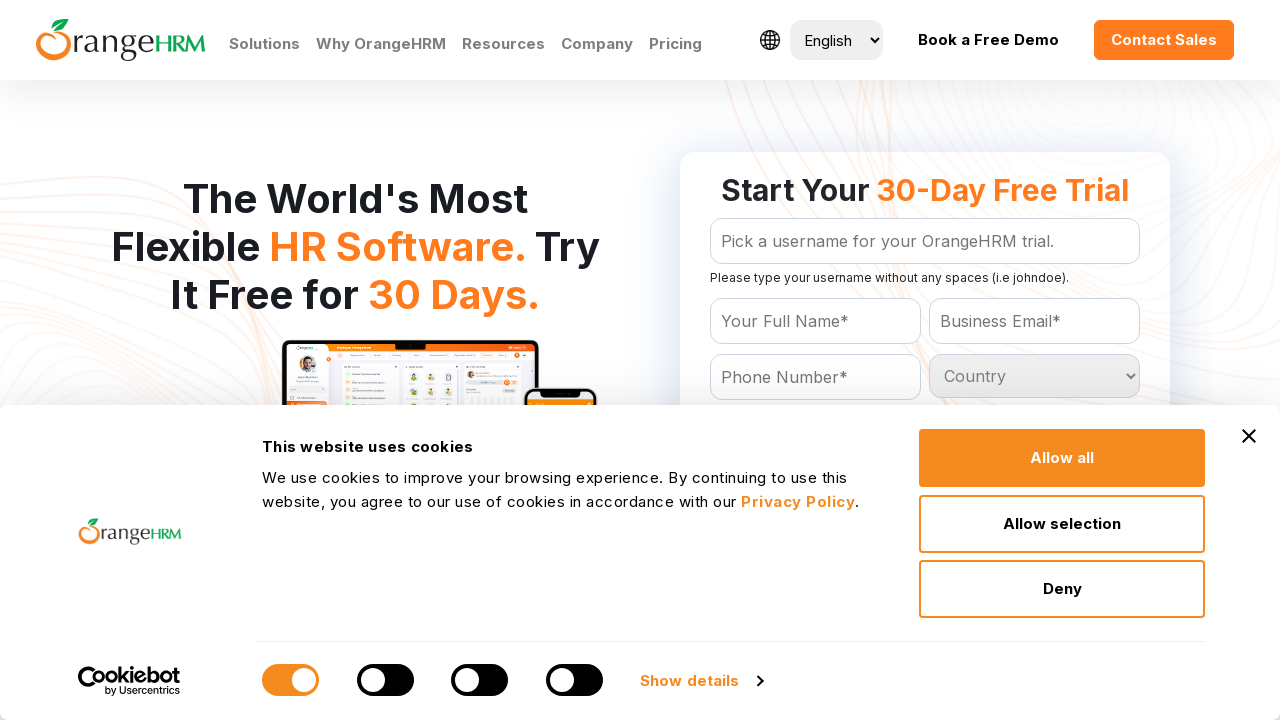